Tests registration form validation by submitting empty form and verifying all required field error messages appear

Starting URL: https://alada.vn/tai-khoan/dang-ky.html

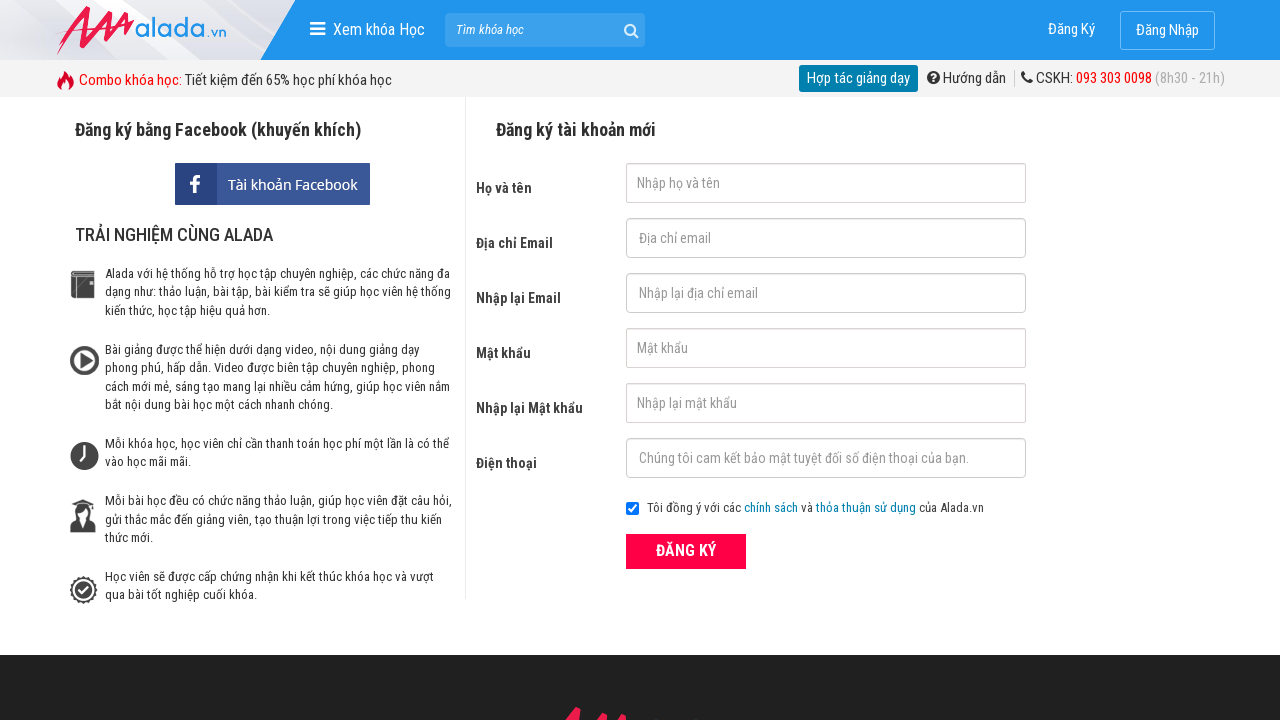

Navigated to registration page
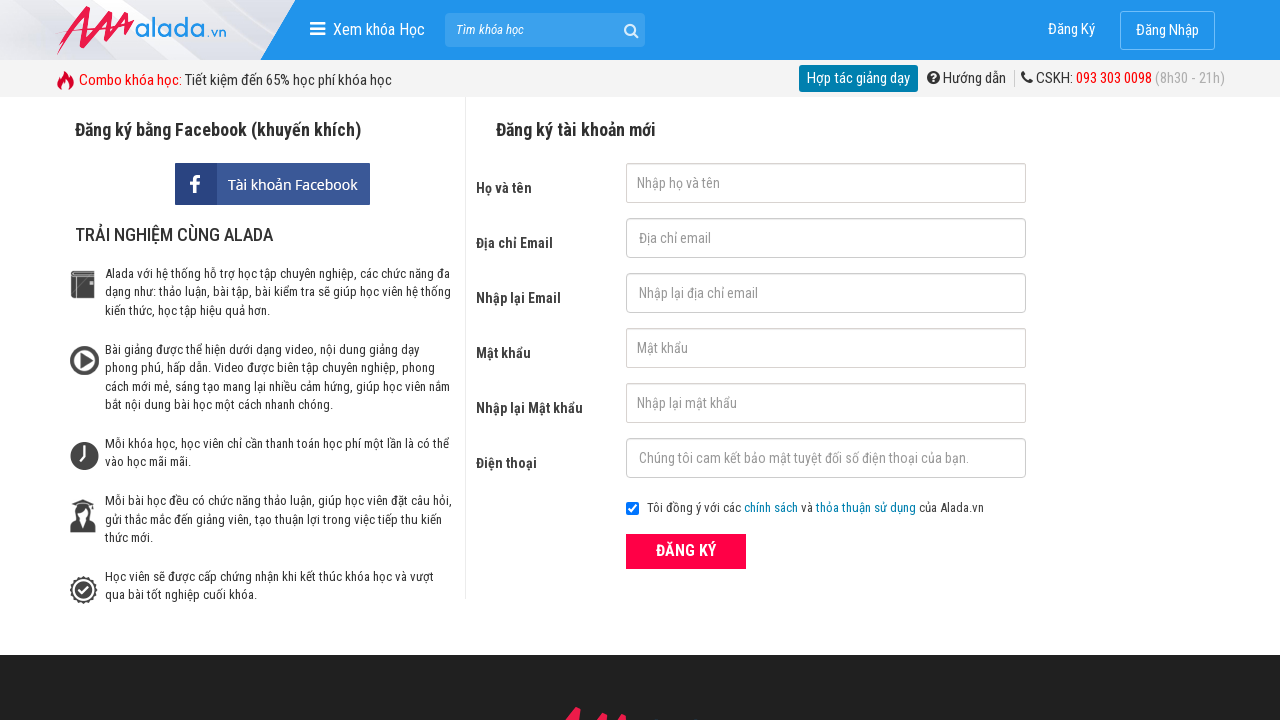

Clicked ĐĂNG KÝ button with empty form data at (686, 551) on xpath=//form[@id='frmLogin']//button[text()='ĐĂNG KÝ']
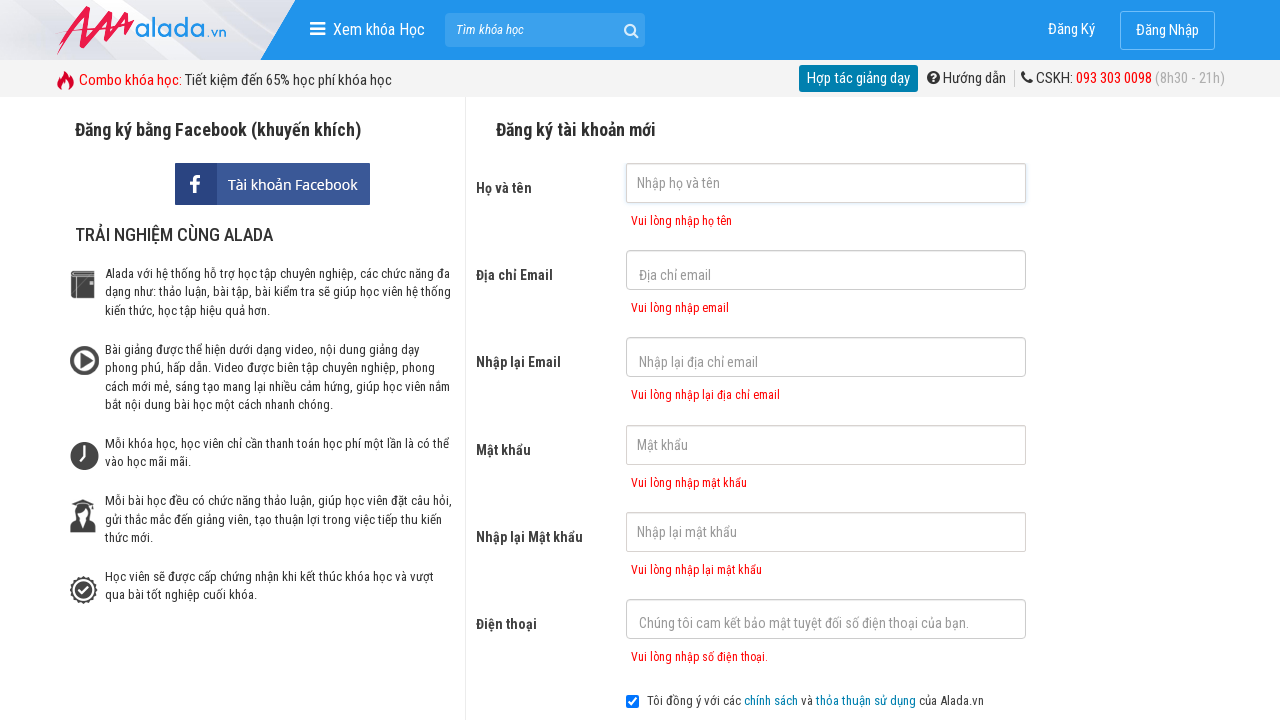

First name error message appeared
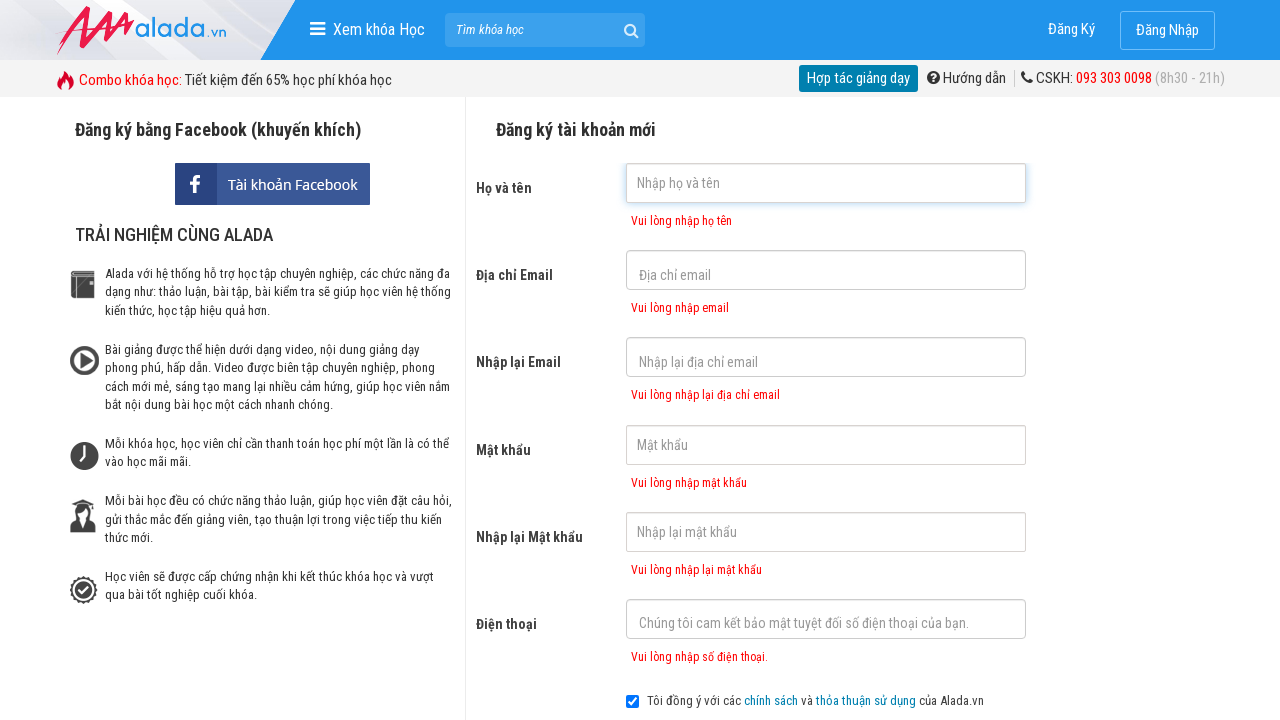

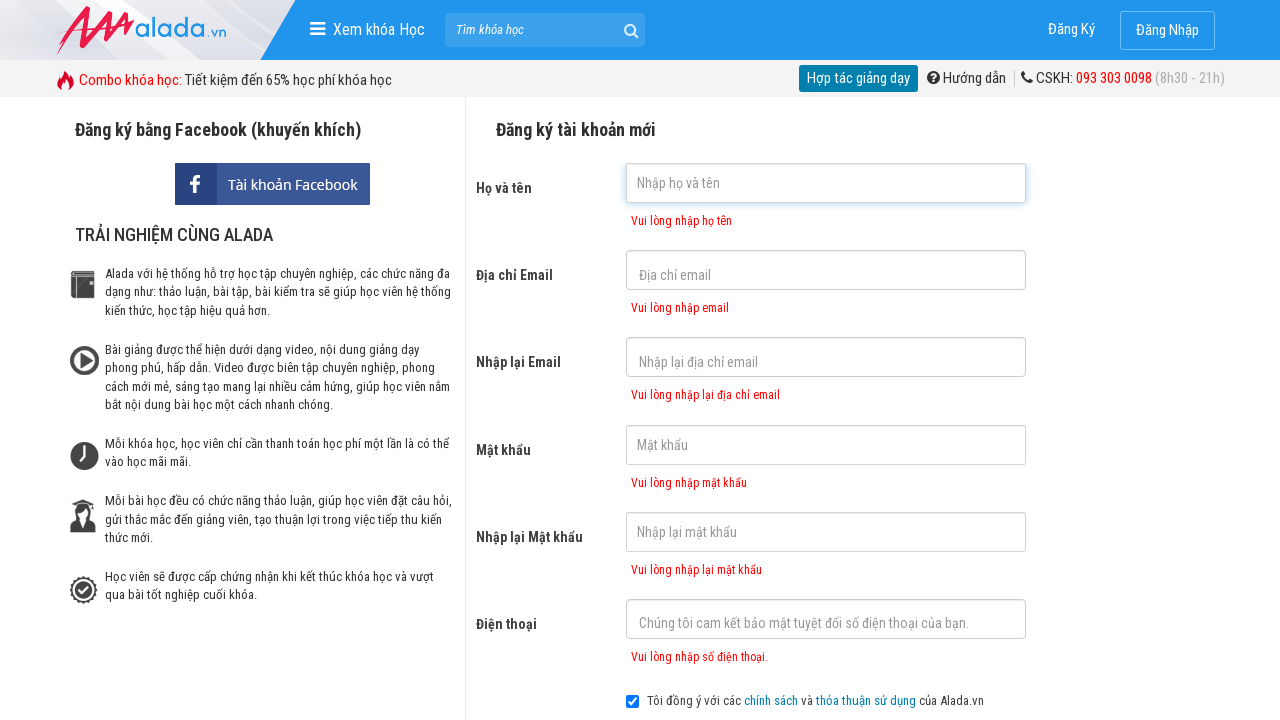